Fills the name input field with a test value

Starting URL: https://testautomationpractice.blogspot.com/

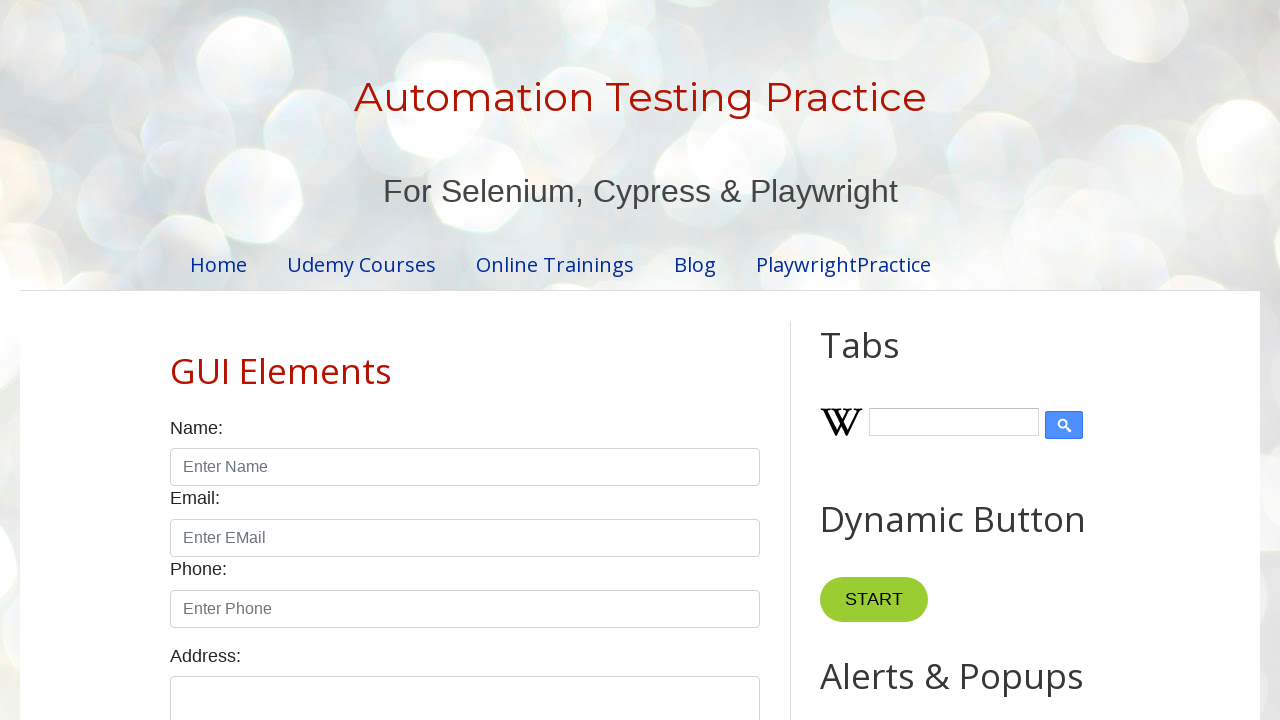

Filled name input field with 'Test' on //input[@placeholder='Enter Name']
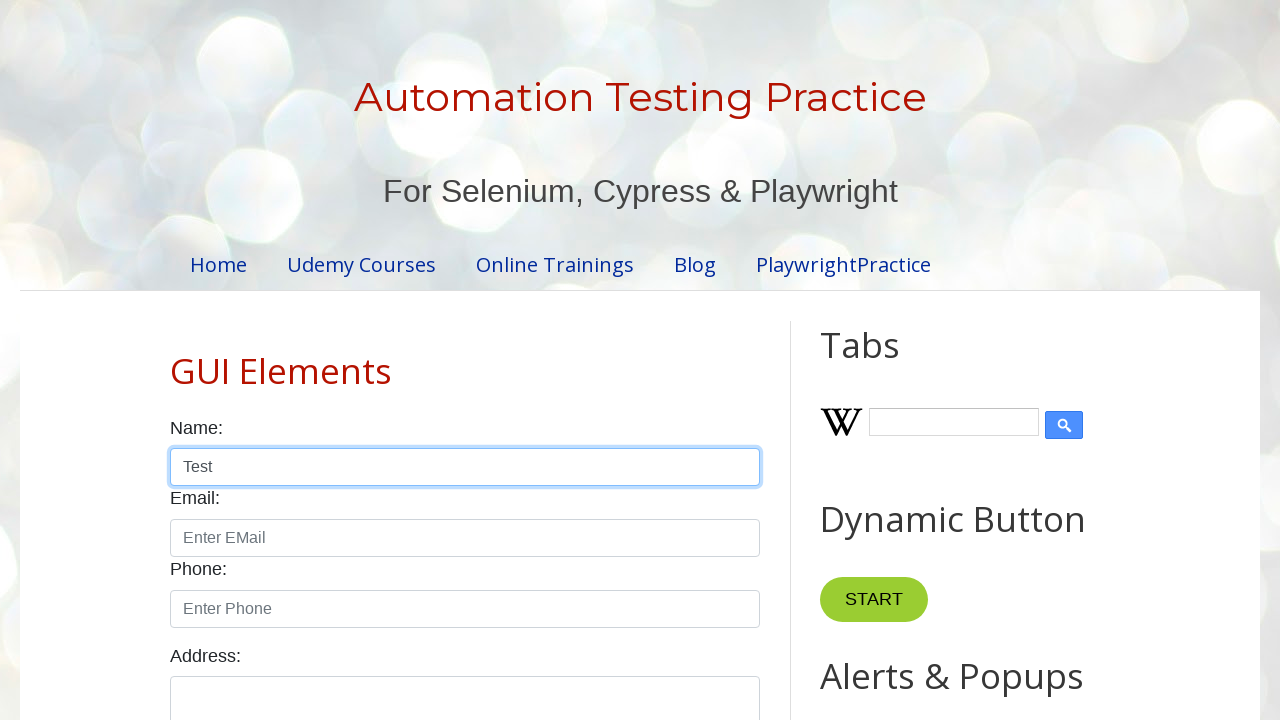

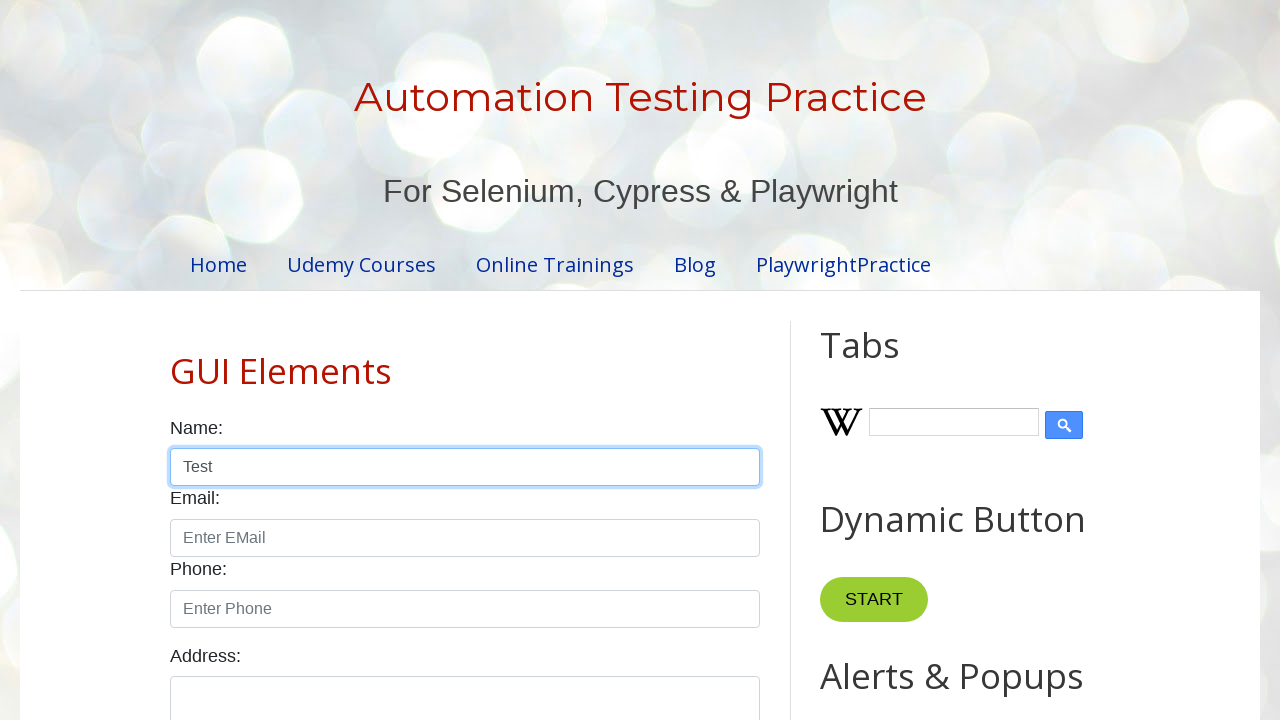